End-to-end test that adds multiple products to cart, applies a promo code, and completes the checkout process with country selection

Starting URL: https://rahulshettyacademy.com/seleniumPractise/

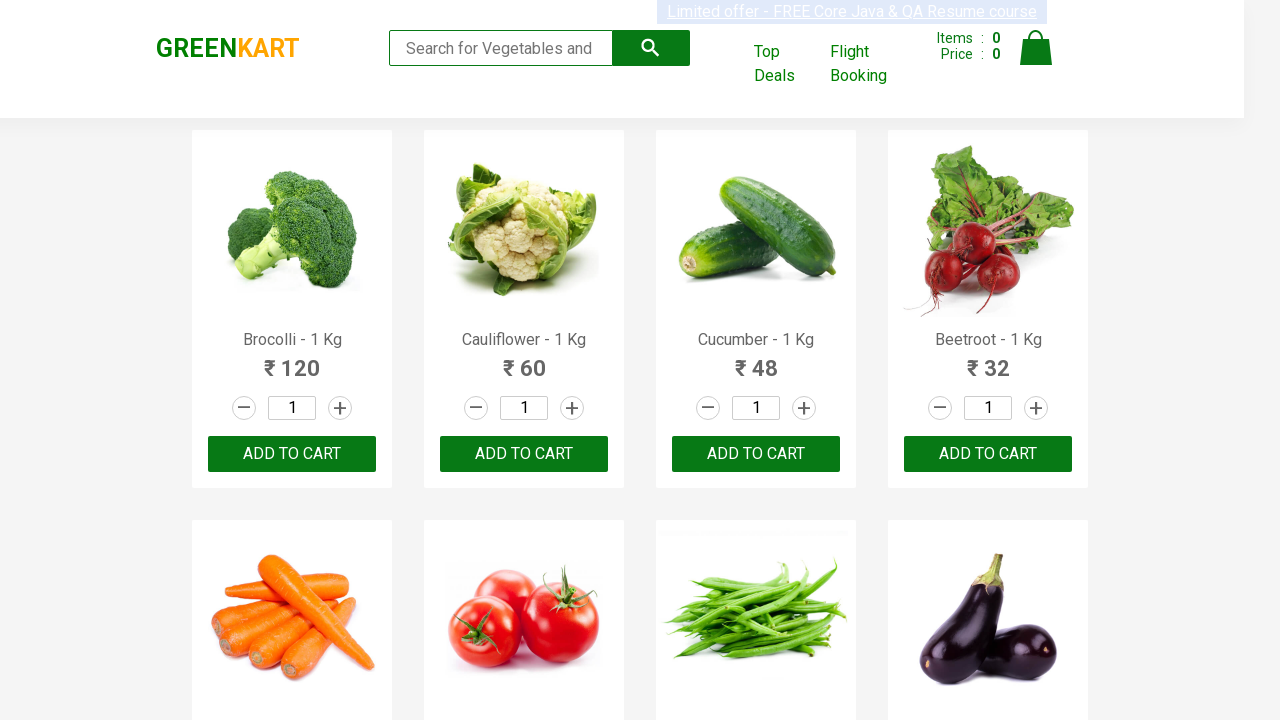

Located all product names on the page
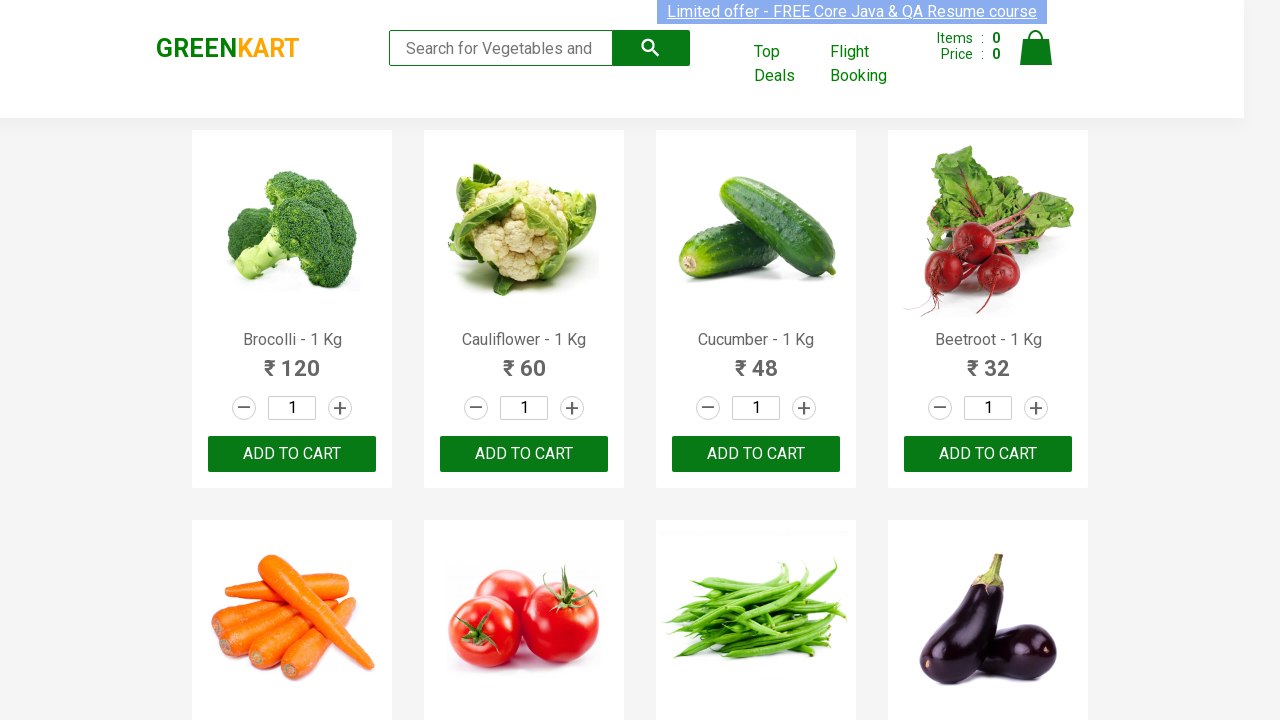

Added 'Cauliflower' to cart at (524, 454) on xpath=//div[@class='product-action']/button >> nth=1
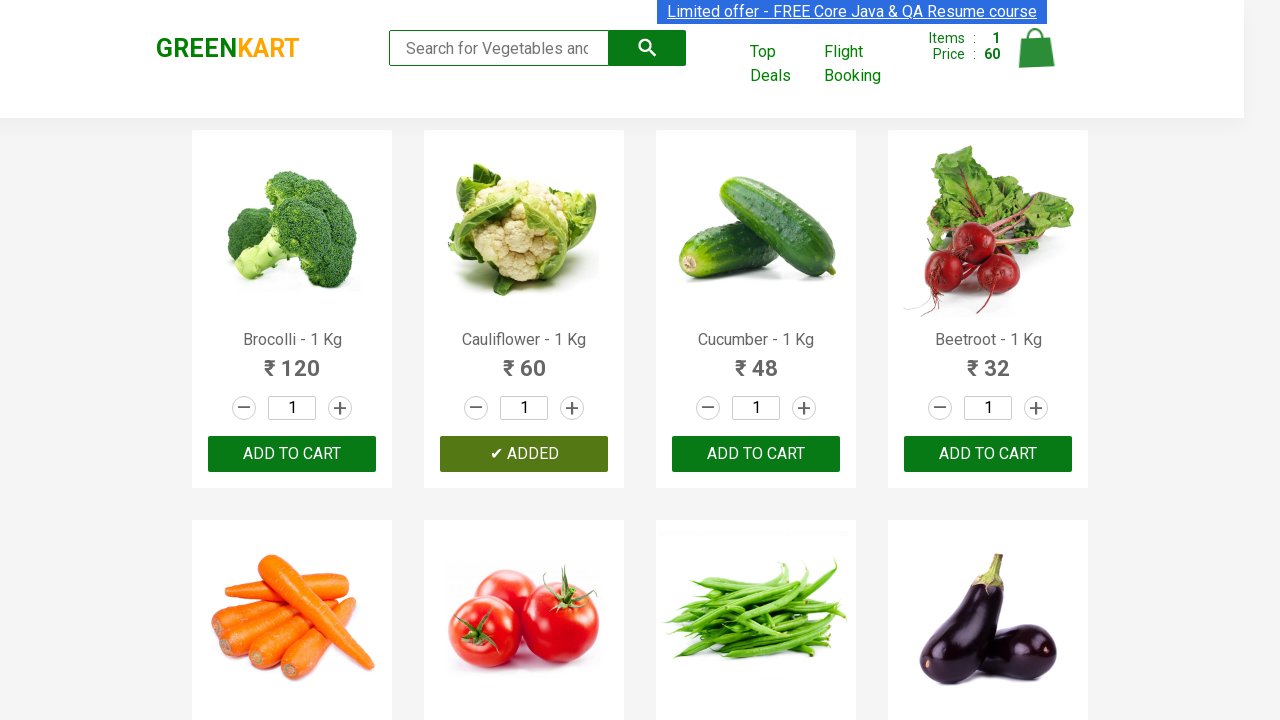

Added 'Cucumber' to cart at (756, 454) on xpath=//div[@class='product-action']/button >> nth=2
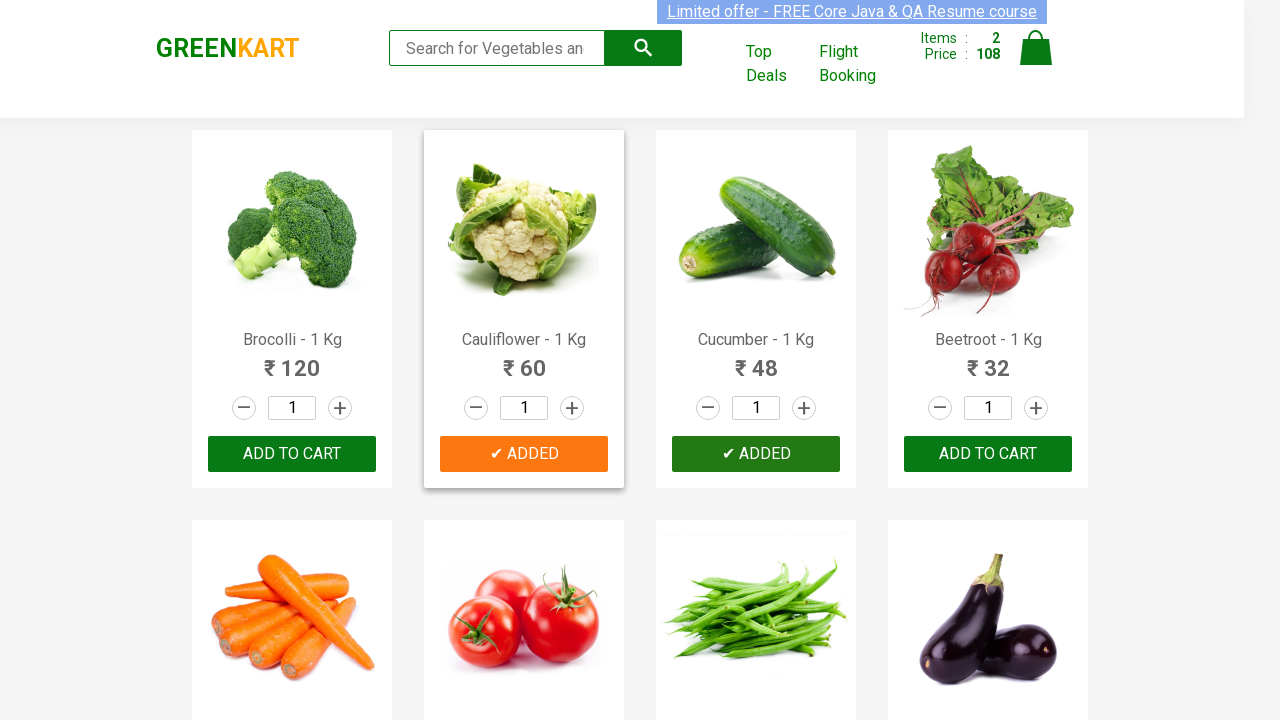

Added 'Beetroot' to cart at (988, 454) on xpath=//div[@class='product-action']/button >> nth=3
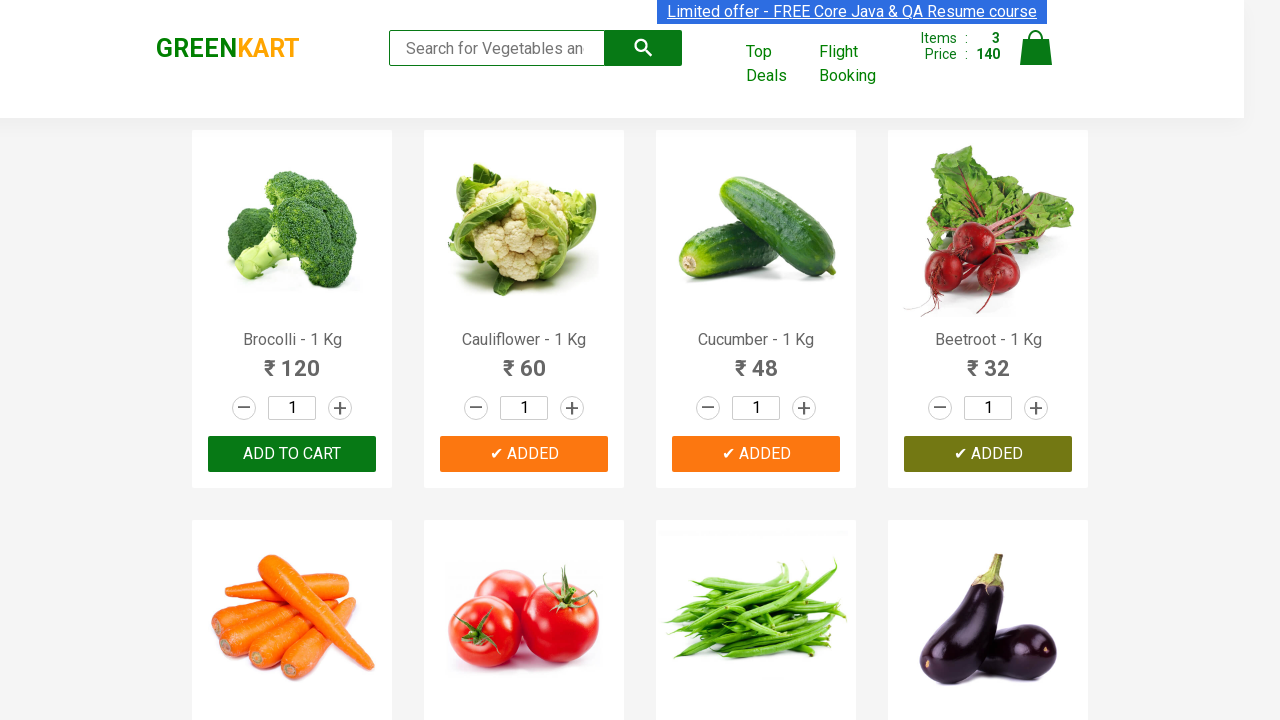

Added 'Orange' to cart at (988, 360) on xpath=//div[@class='product-action']/button >> nth=19
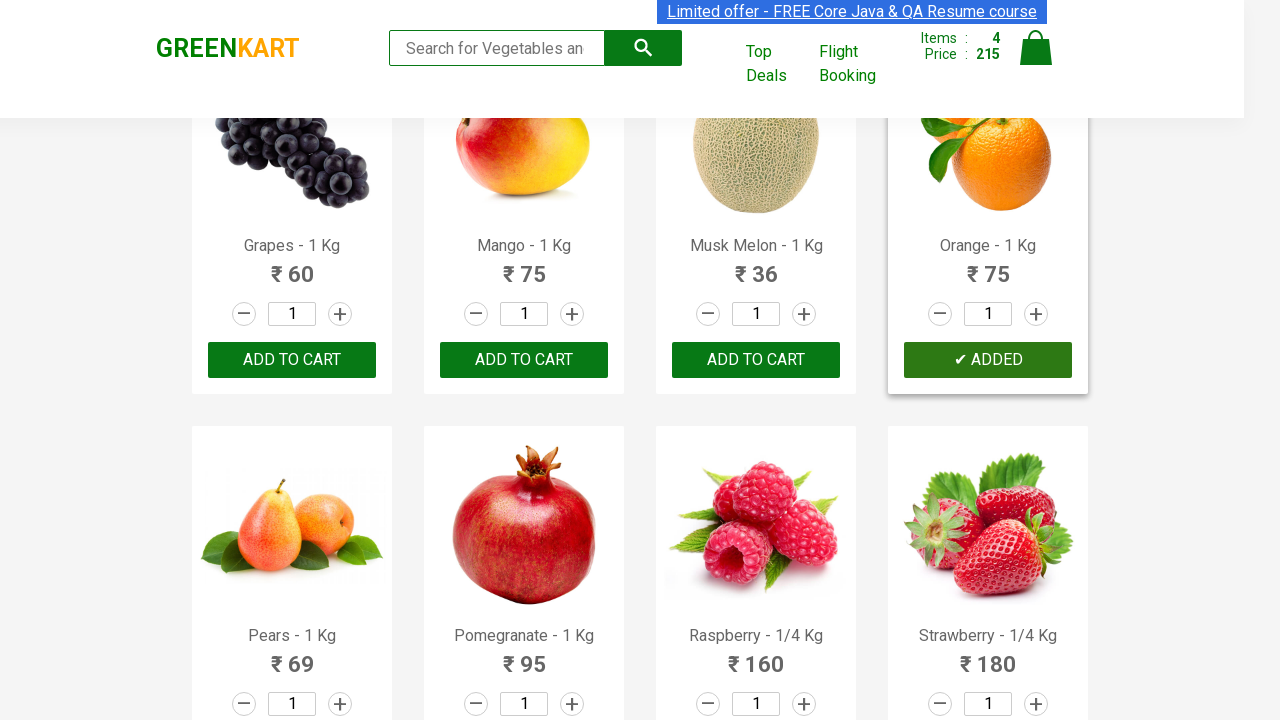

Added 'Strawberry' to cart at (988, 360) on xpath=//div[@class='product-action']/button >> nth=23
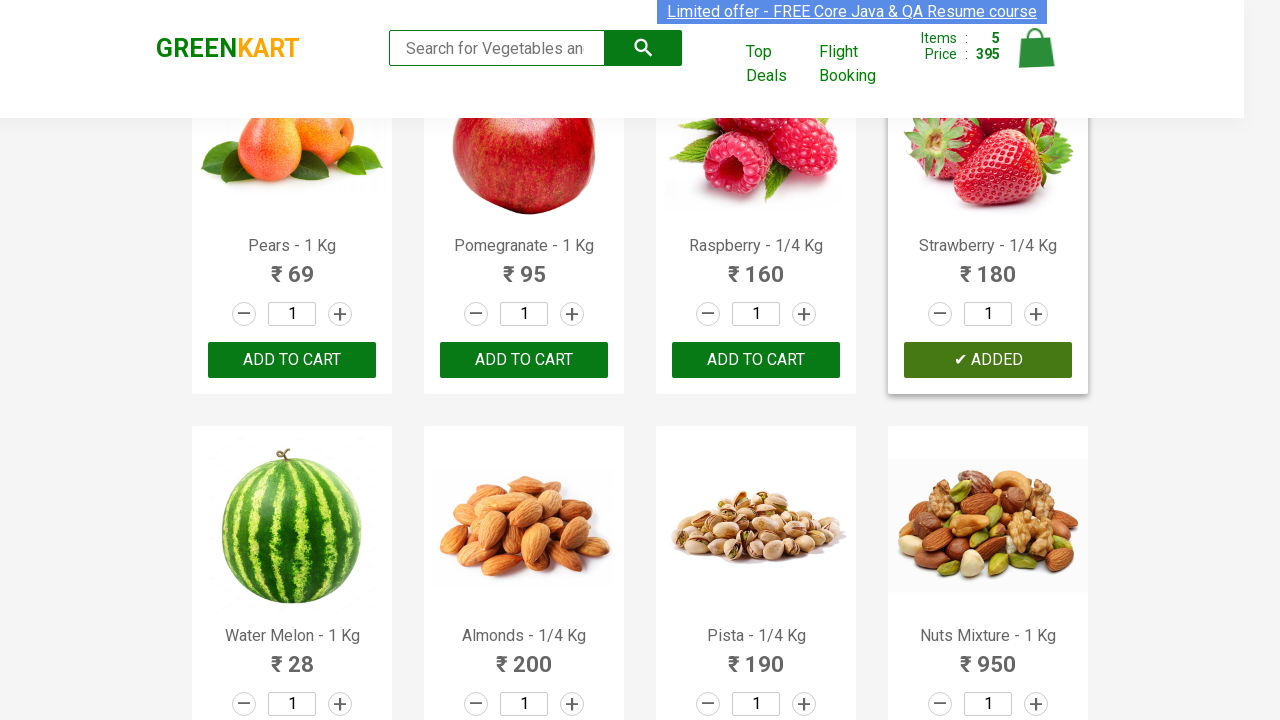

Added 'Walnuts' to cart at (524, 569) on xpath=//div[@class='product-action']/button >> nth=29
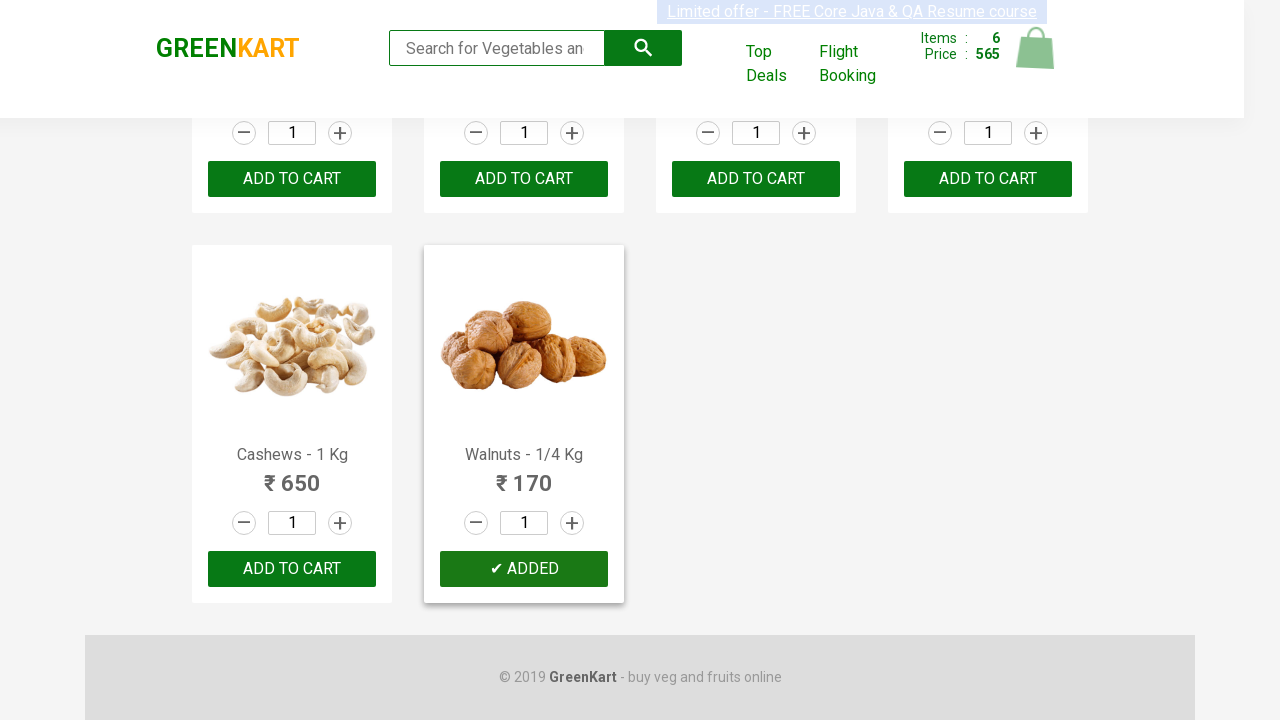

Clicked on cart icon to view cart at (1036, 59) on xpath=//a[@class='cart-icon']
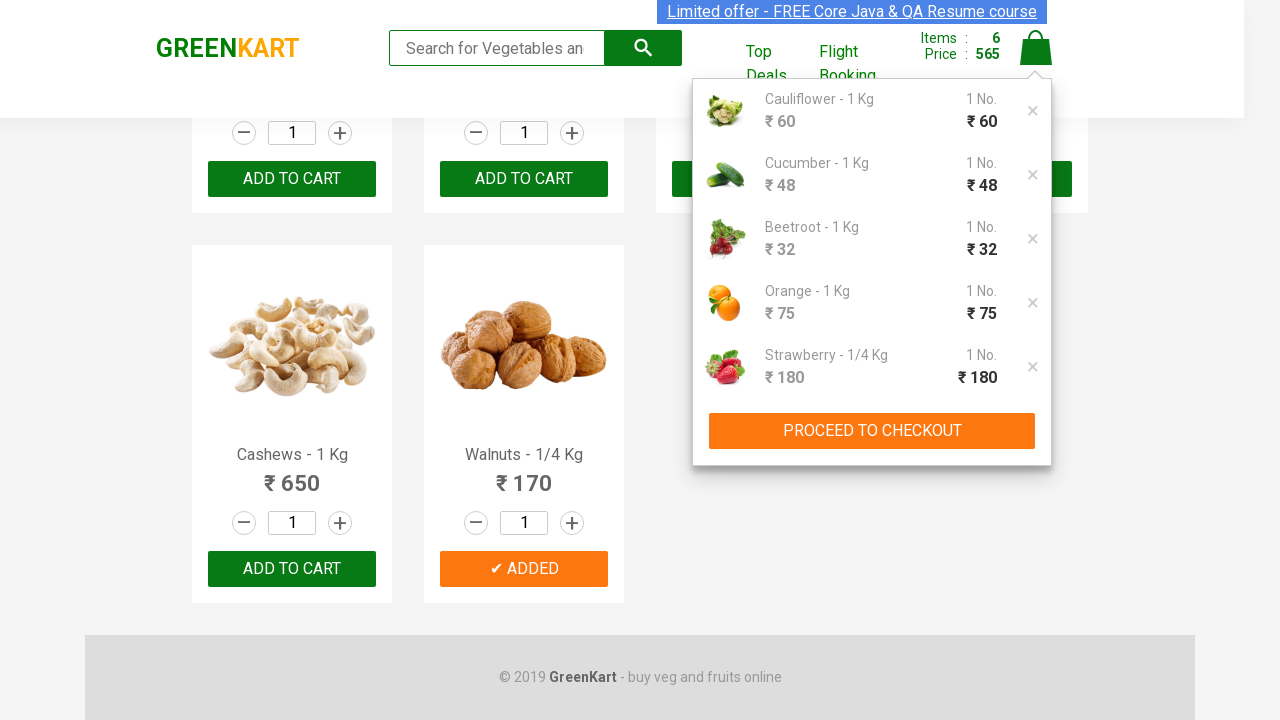

Clicked checkout button at (872, 431) on xpath=//div[@class='action-block']/button
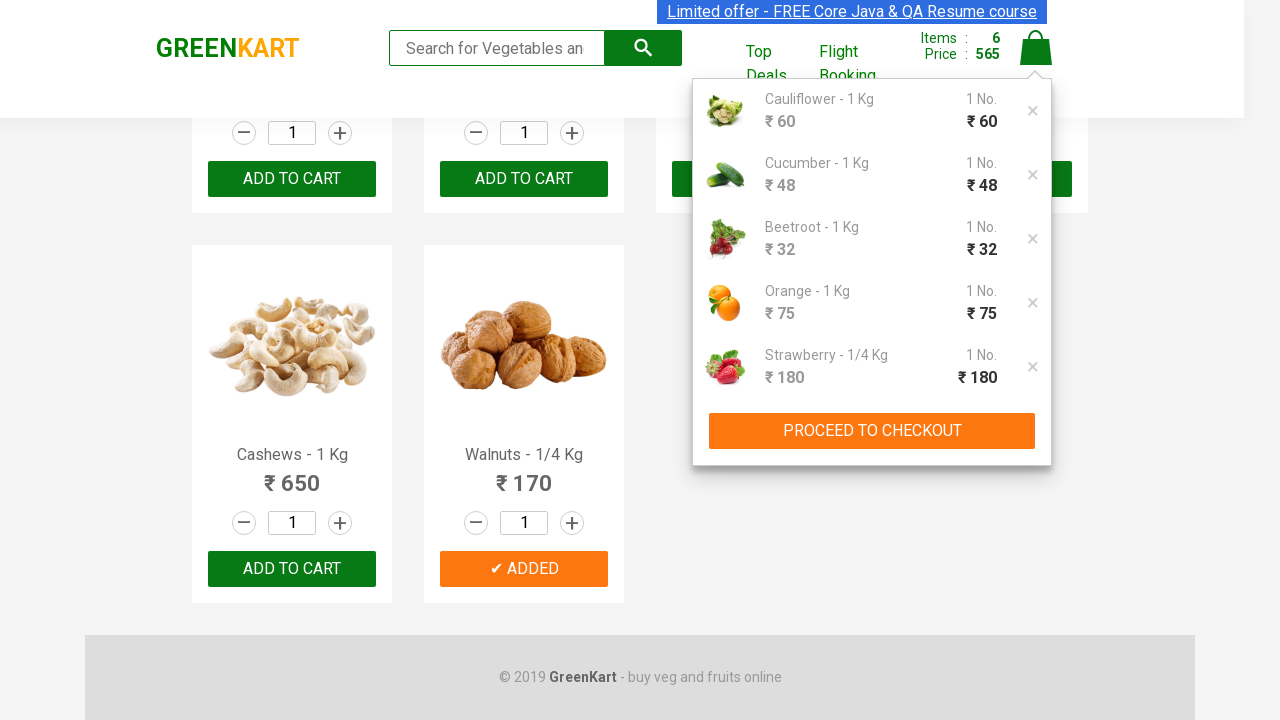

Entered promo code 'rahulshettyacademy' on .promoCode
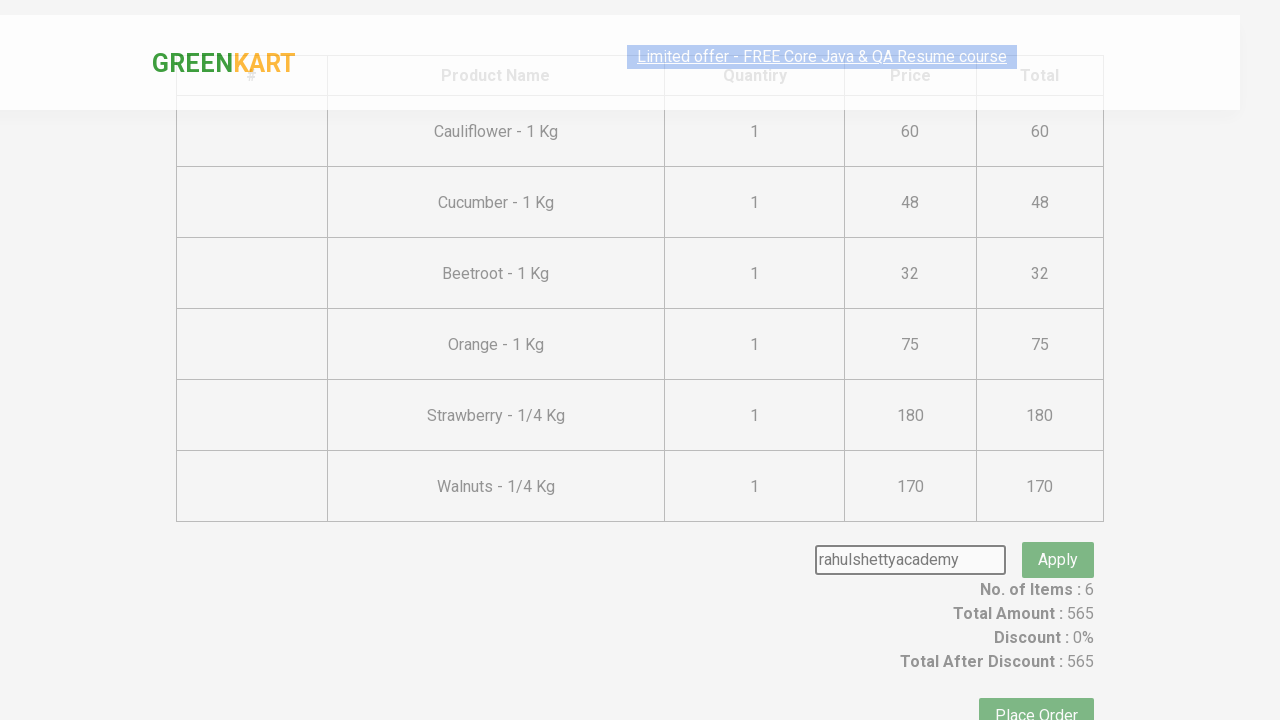

Clicked promo code apply button at (1058, 530) on .promoBtn
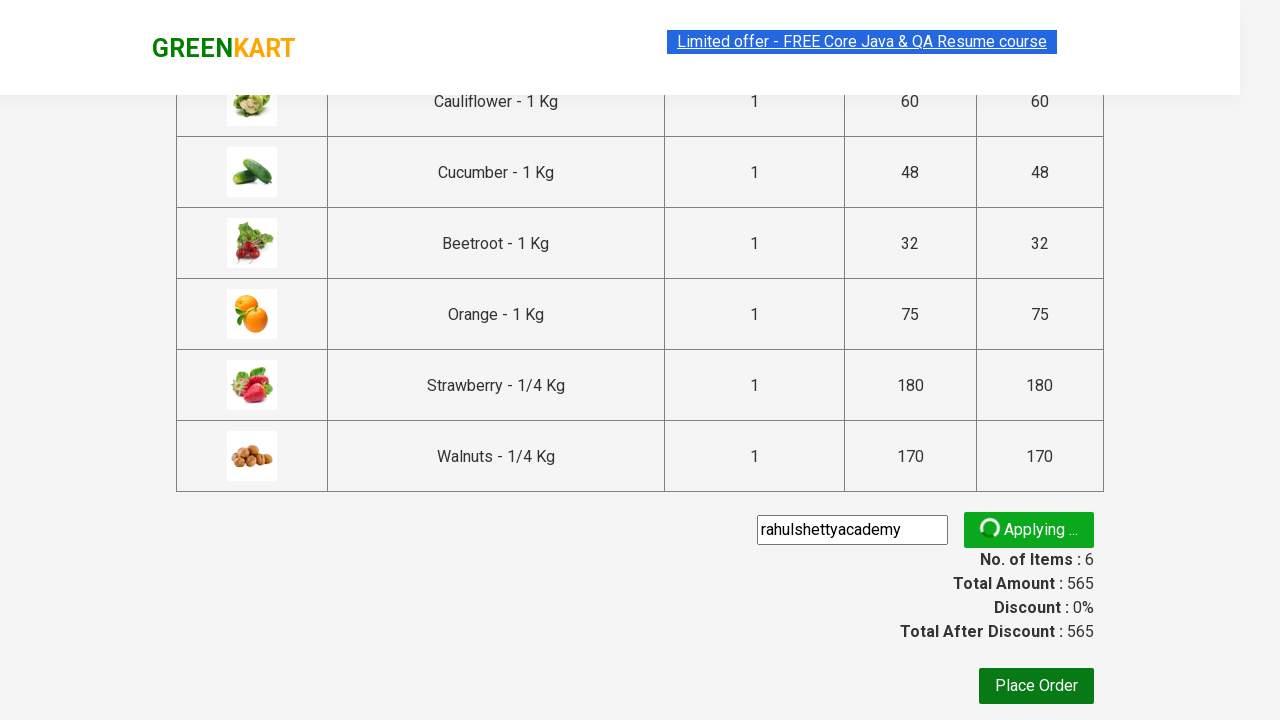

Promo code loader disappeared
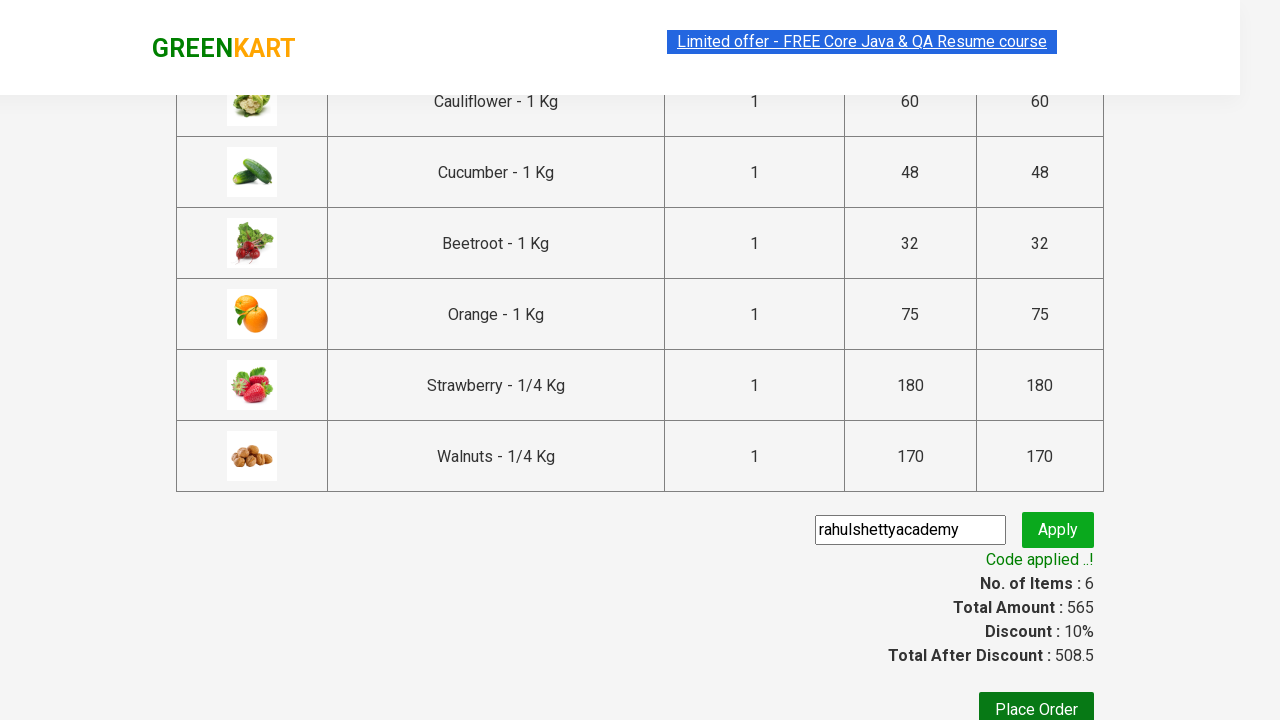

Promo code successfully applied - confirmation message displayed
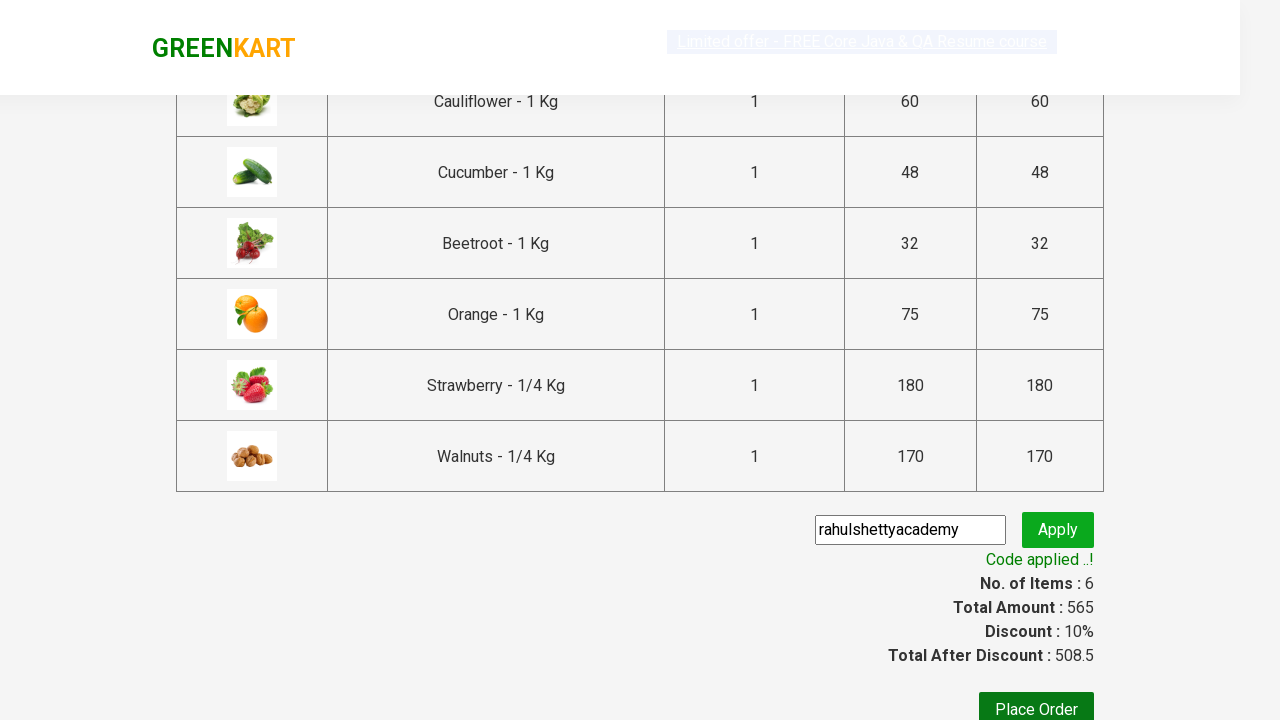

Clicked 'Place Order' button at (1036, 702) on xpath=//button[text()='Place Order']
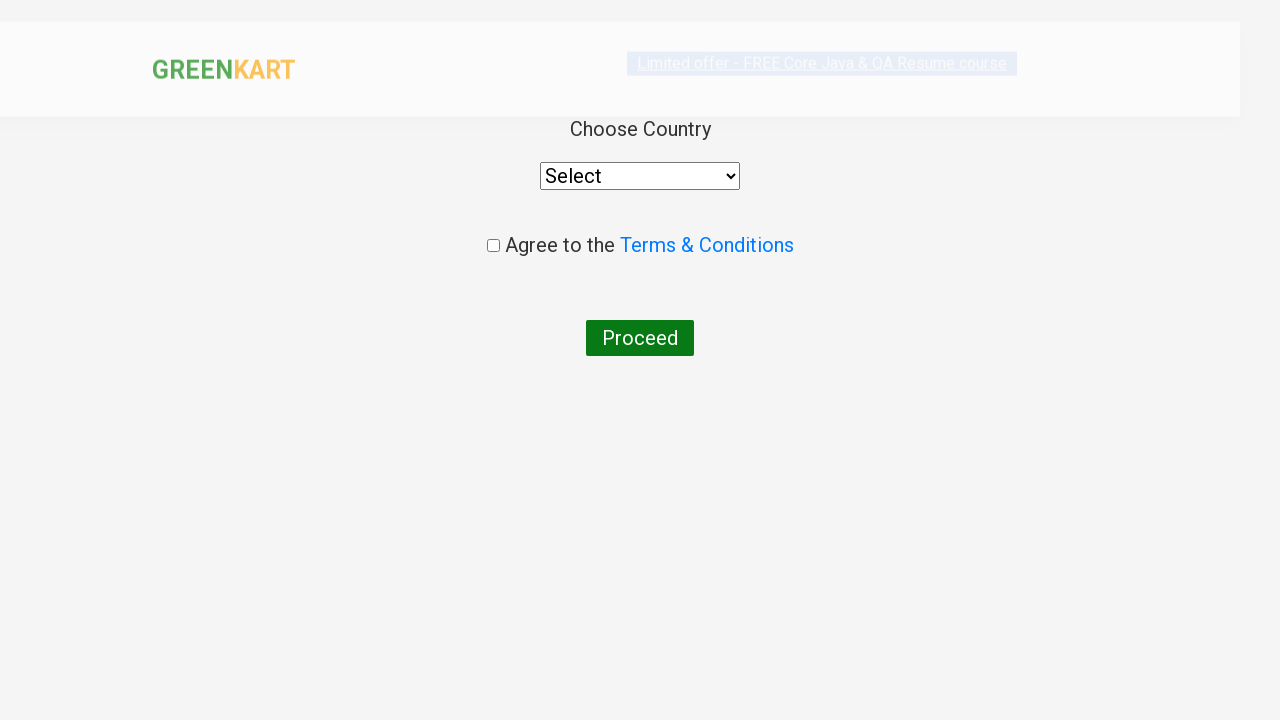

Selected 'India' from country dropdown on //*[@id='root']/div/div/div/div/div/select
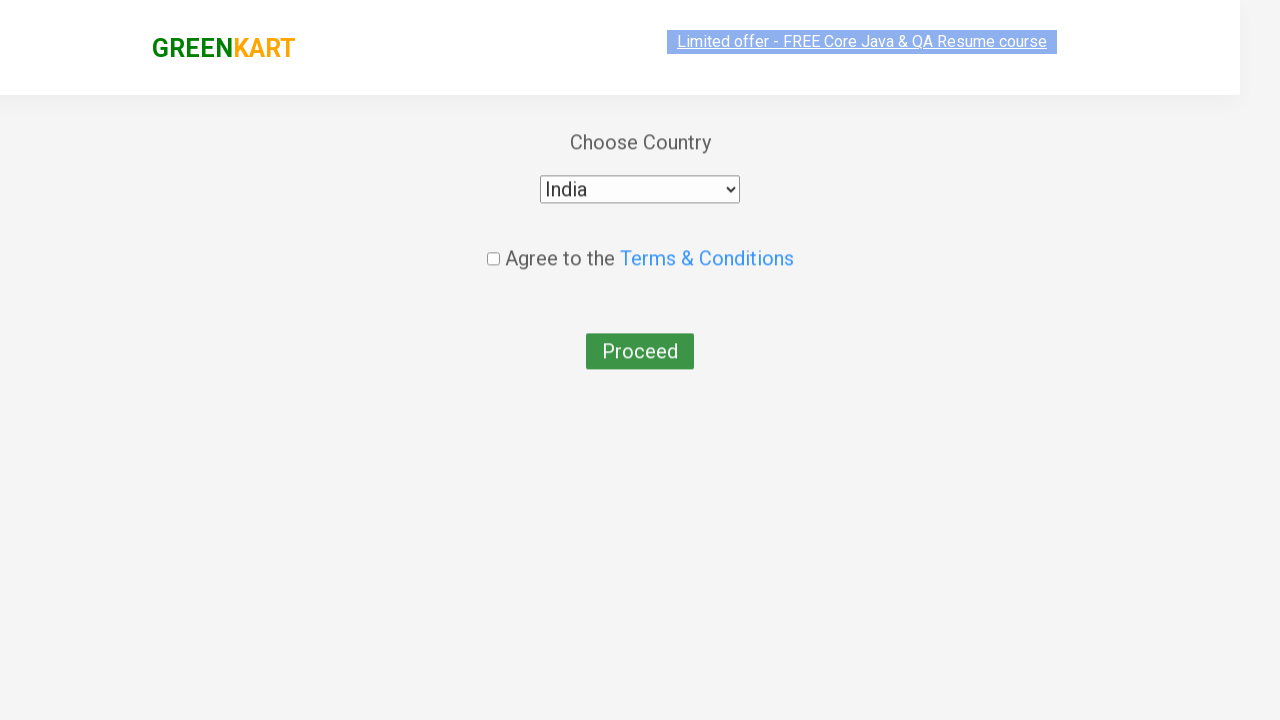

Checked the agreement checkbox at (493, 246) on .chkAgree
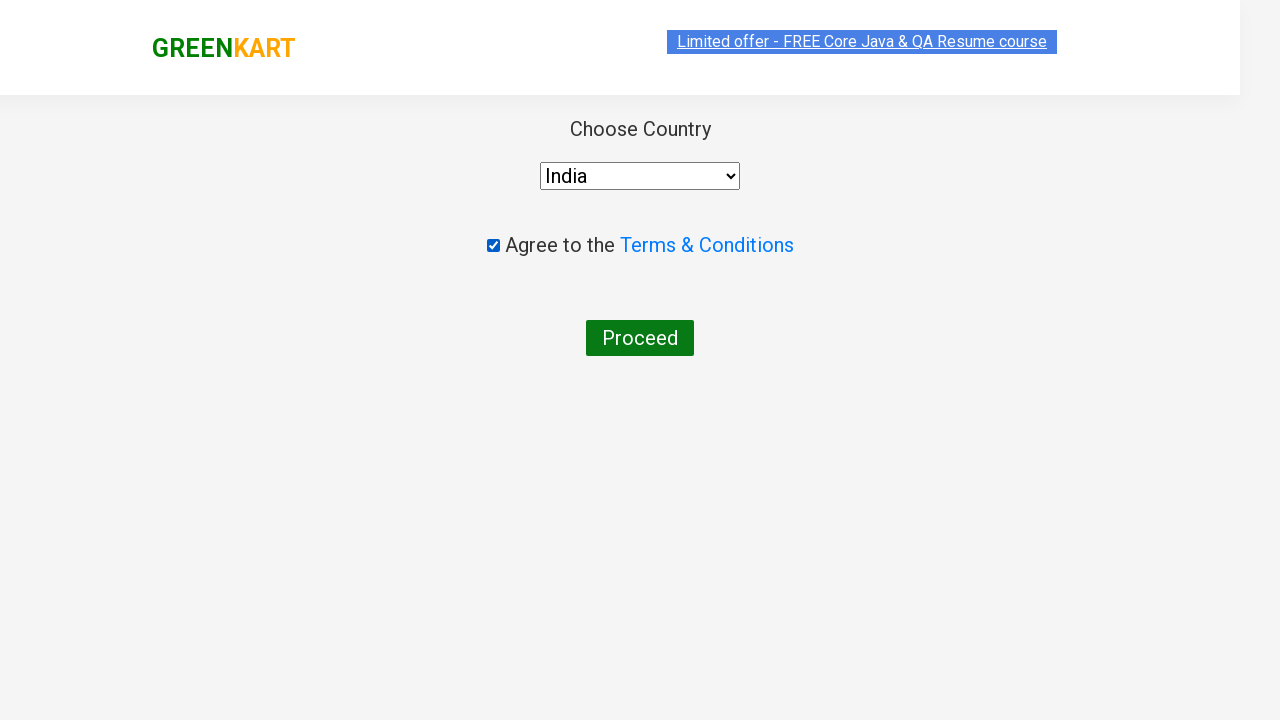

Clicked 'Proceed' button to complete order at (640, 338) on xpath=//button[text()='Proceed']
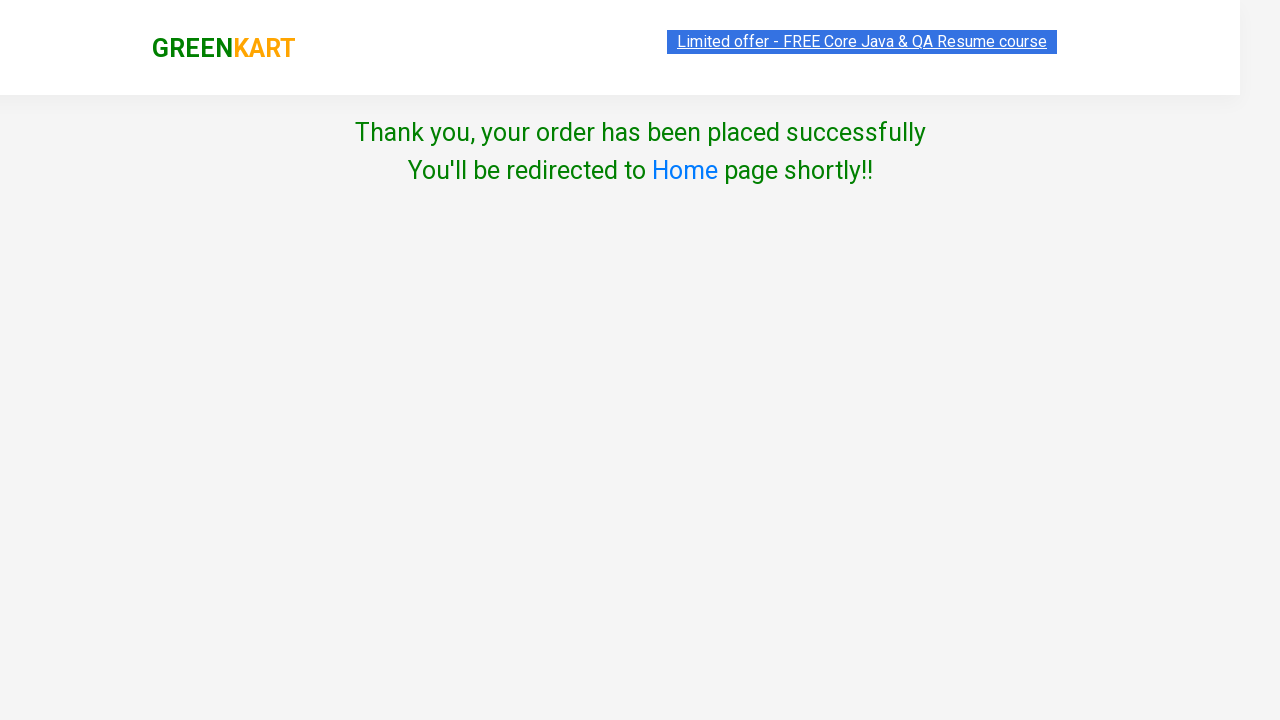

Order completed successfully - success message displayed
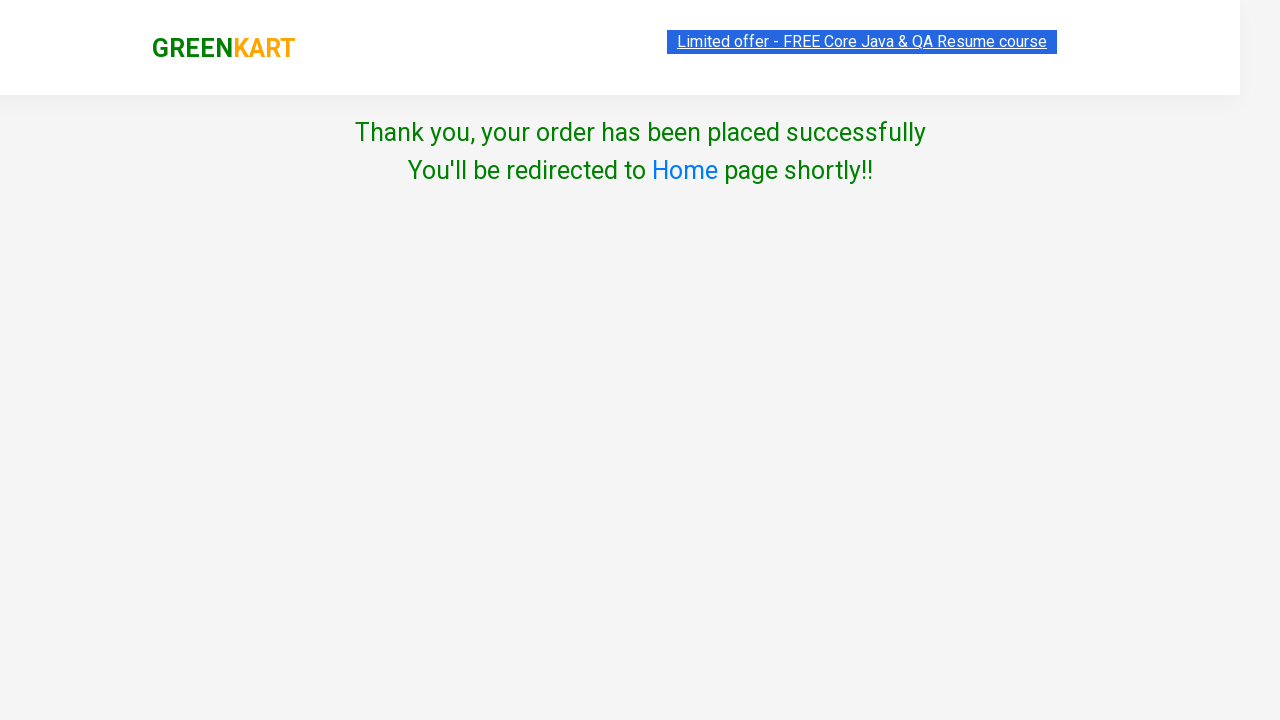

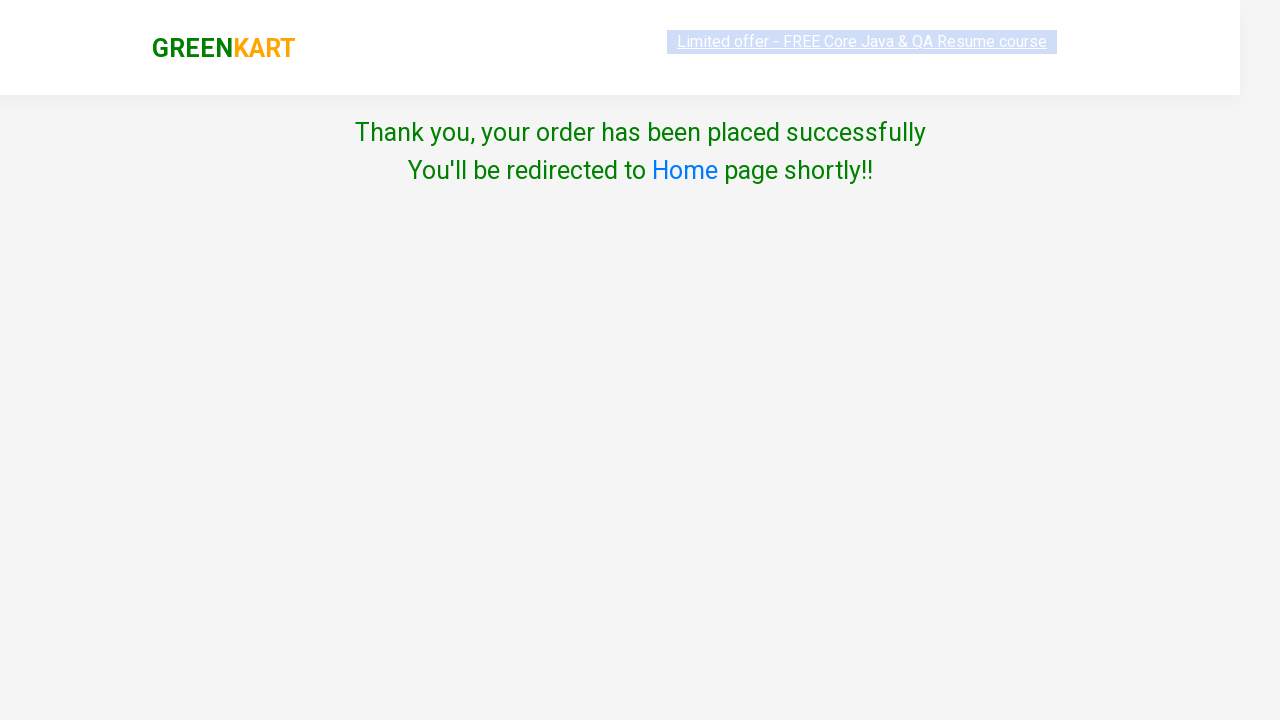